Tests that the triangle app correctly identifies an equilateral triangle when all three sides are equal

Starting URL: https://testpages.herokuapp.com/styled/apps/triangle/triangle001.html

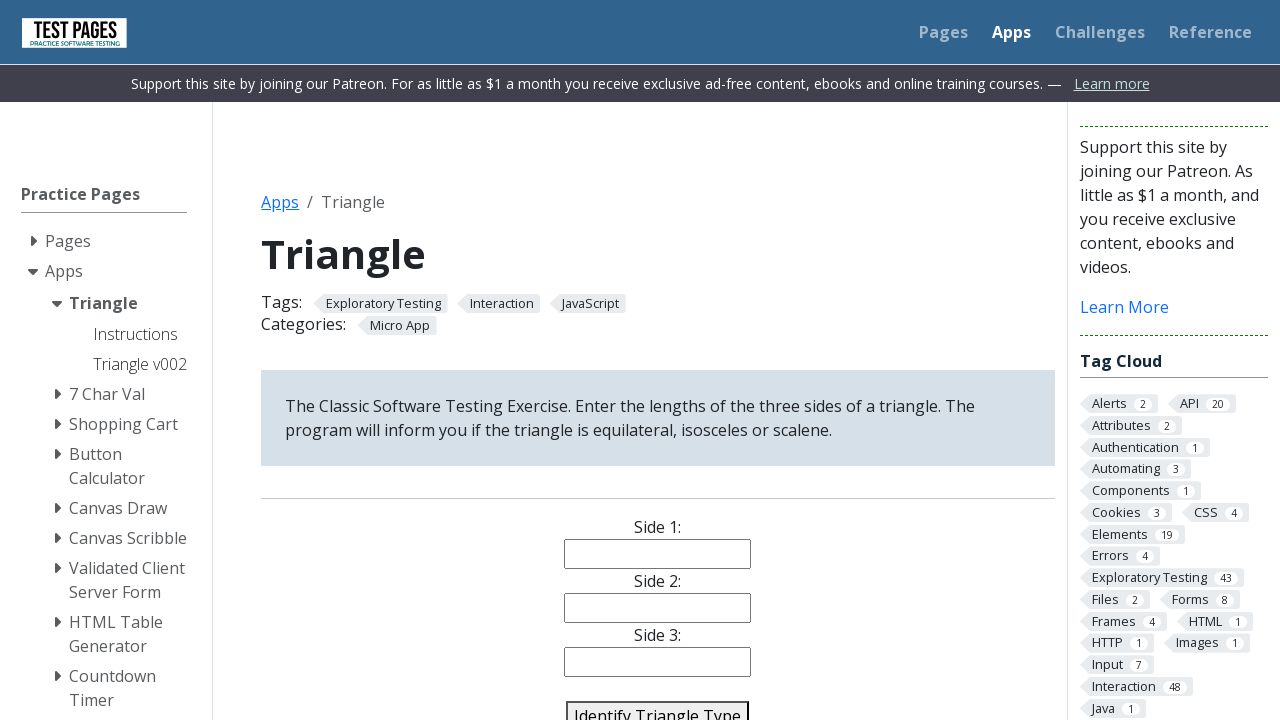

Navigated to triangle app URL
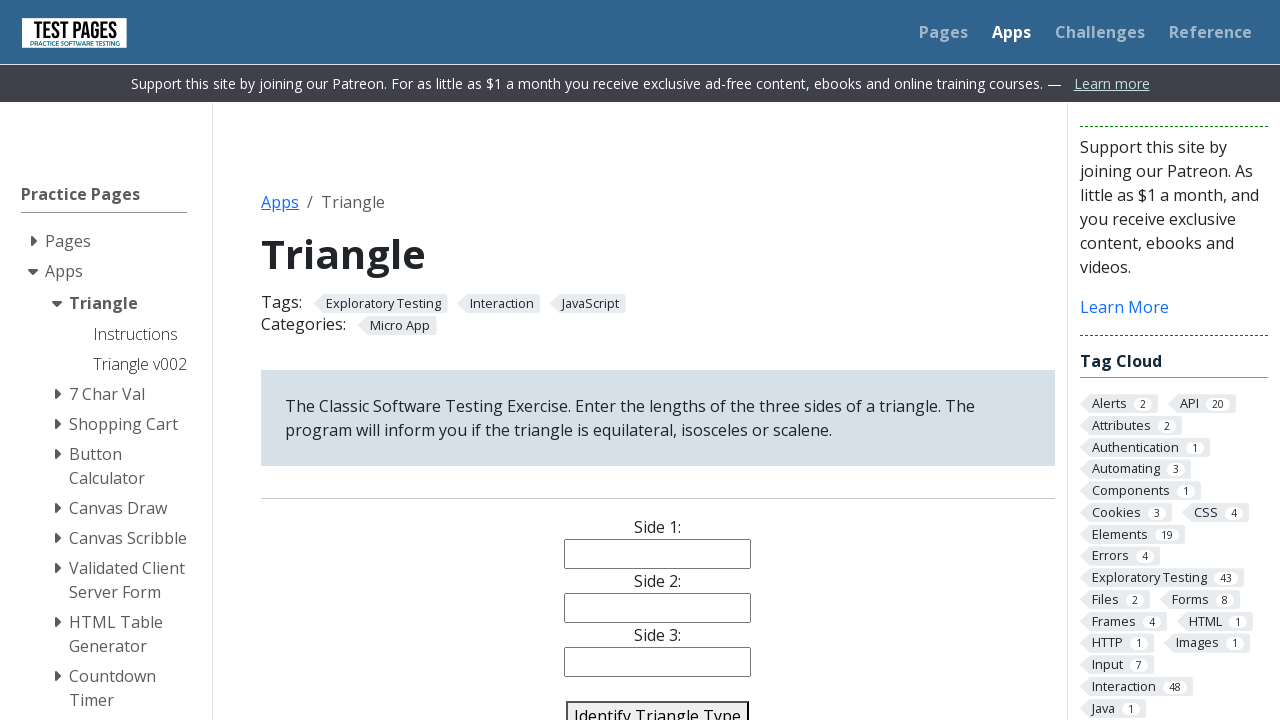

Filled side 1 with value 7 on #side1
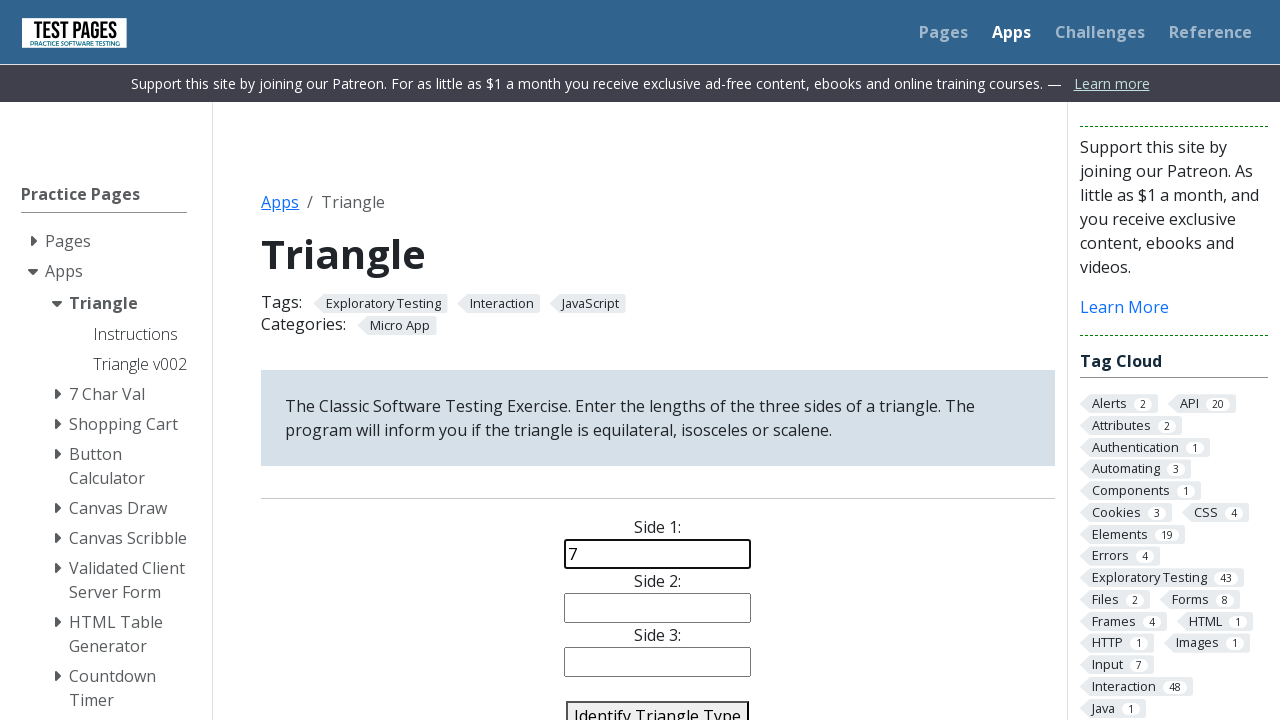

Filled side 2 with value 7 on #side2
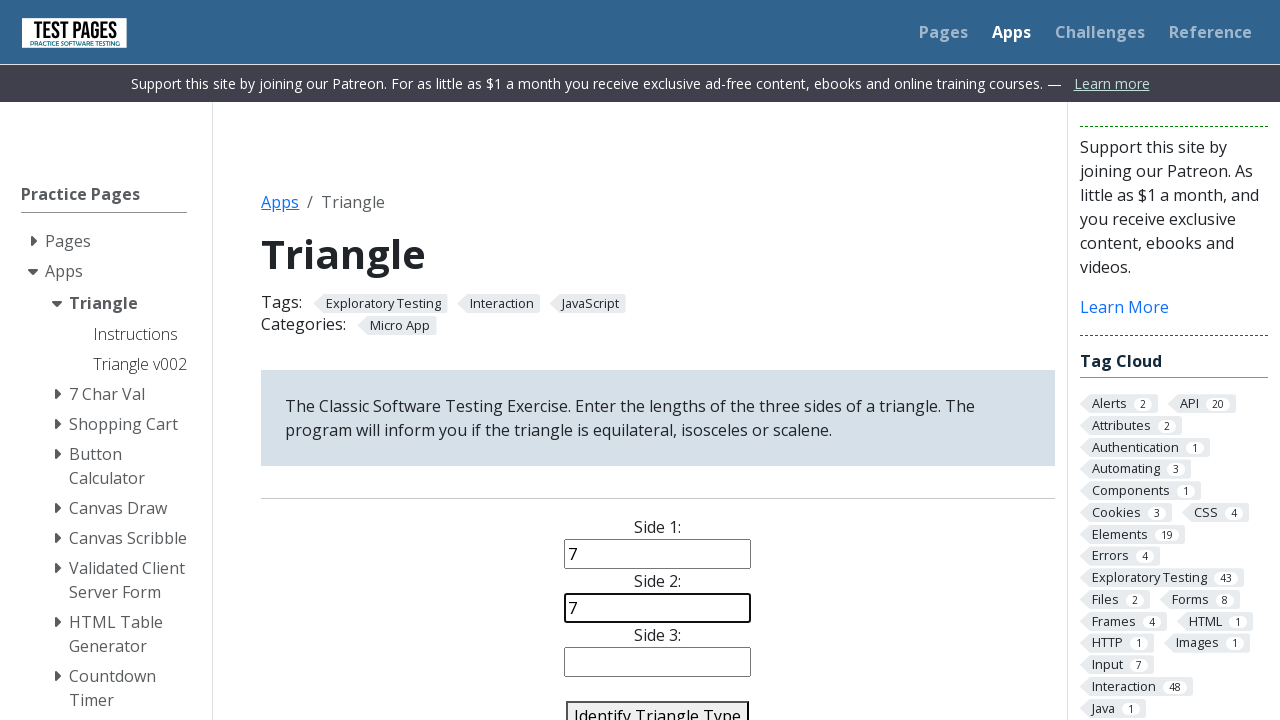

Filled side 3 with value 7 on #side3
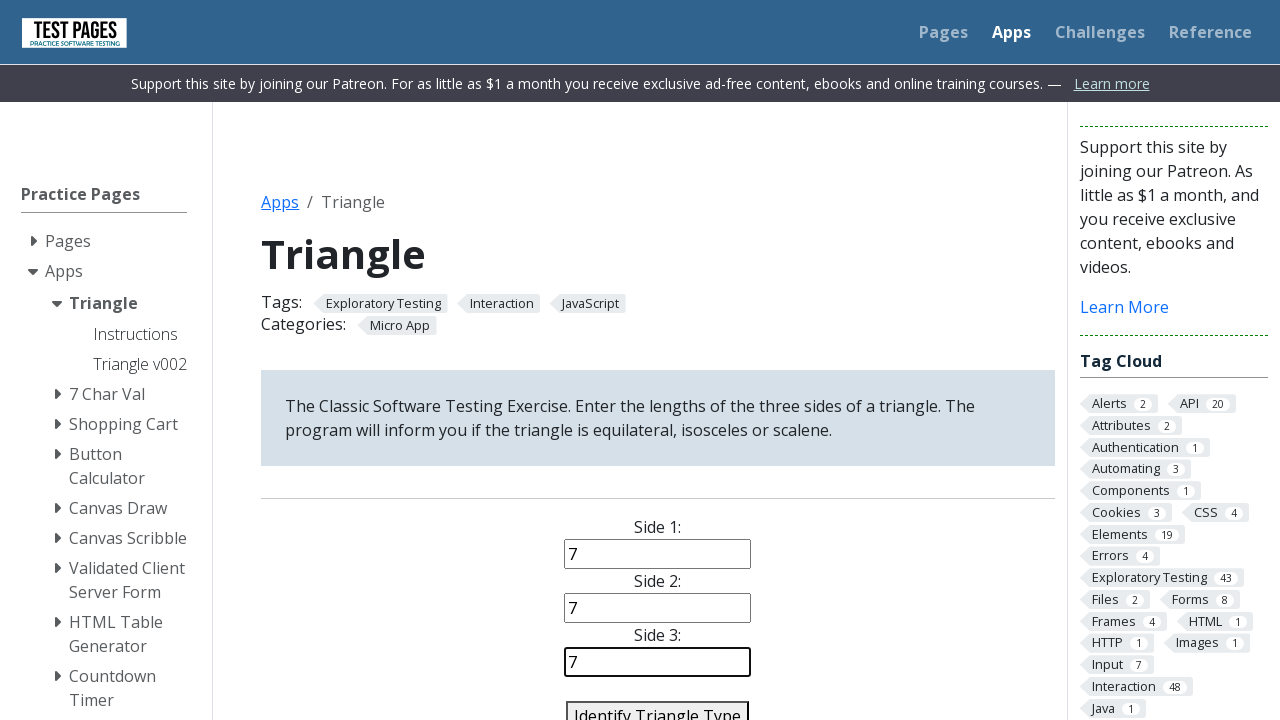

Clicked identify triangle button at (658, 705) on #identify-triangle-action
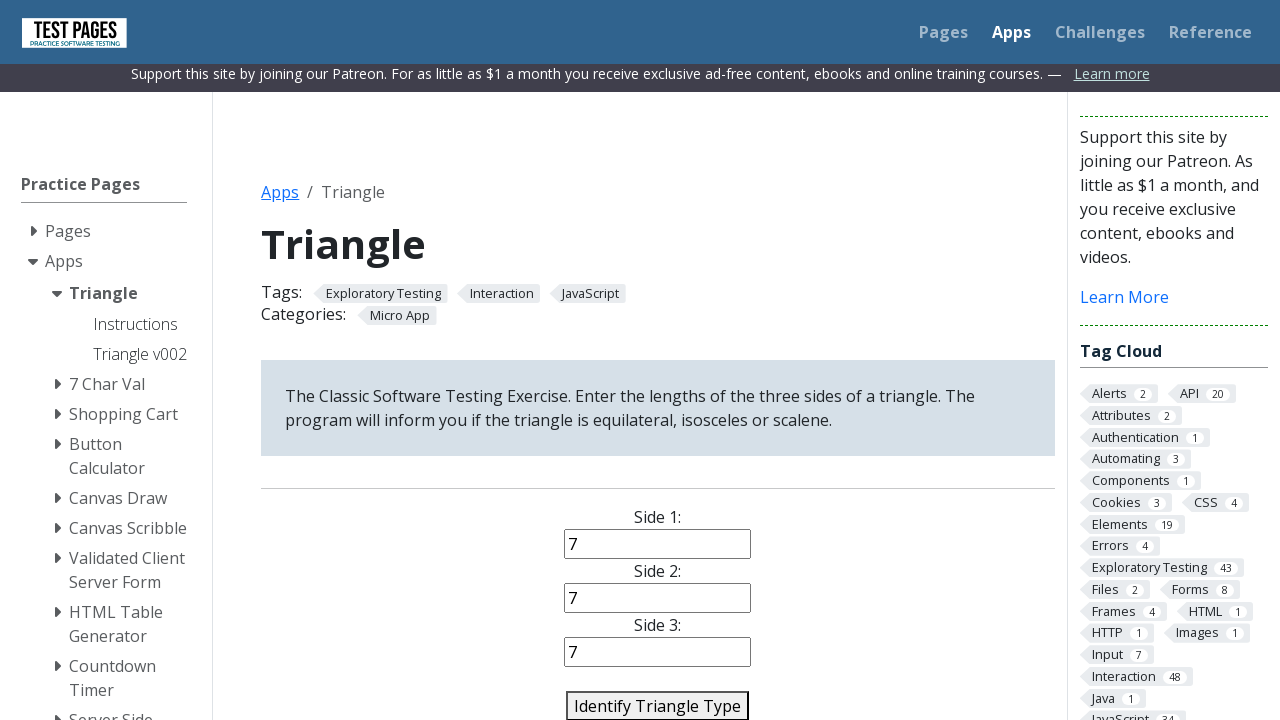

Triangle type result element loaded
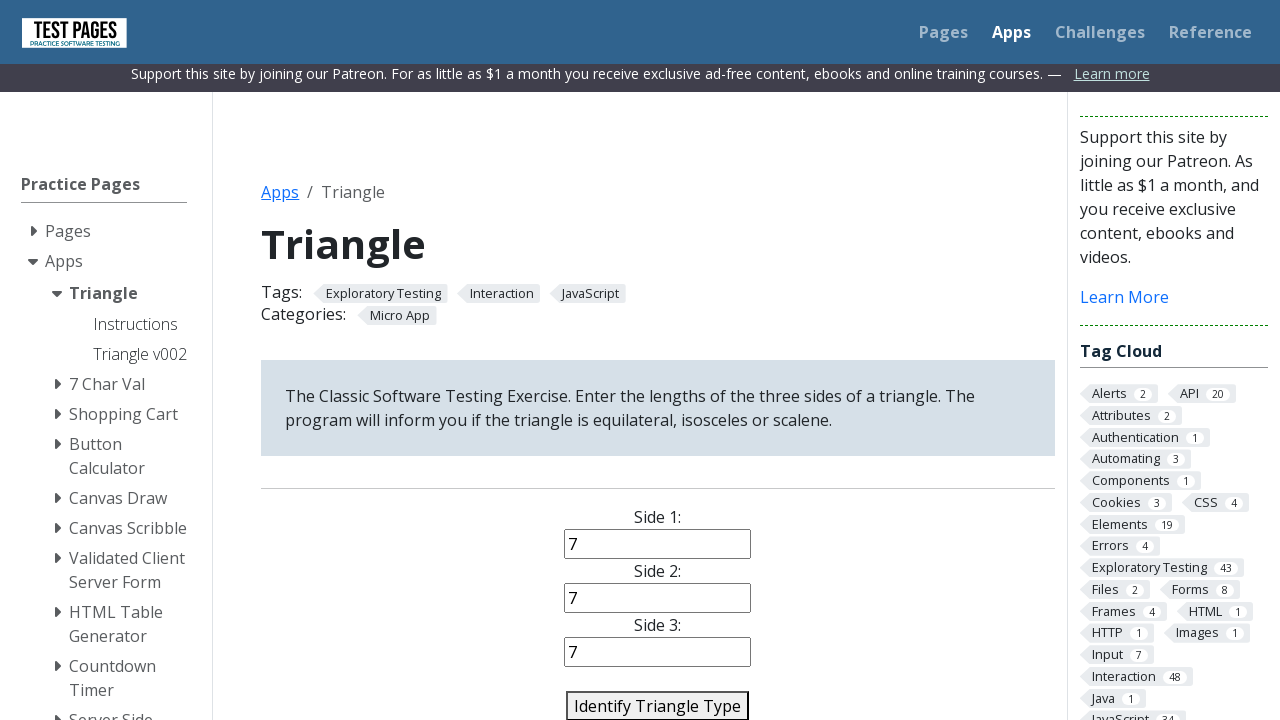

Verified that triangle was correctly identified as Equilateral
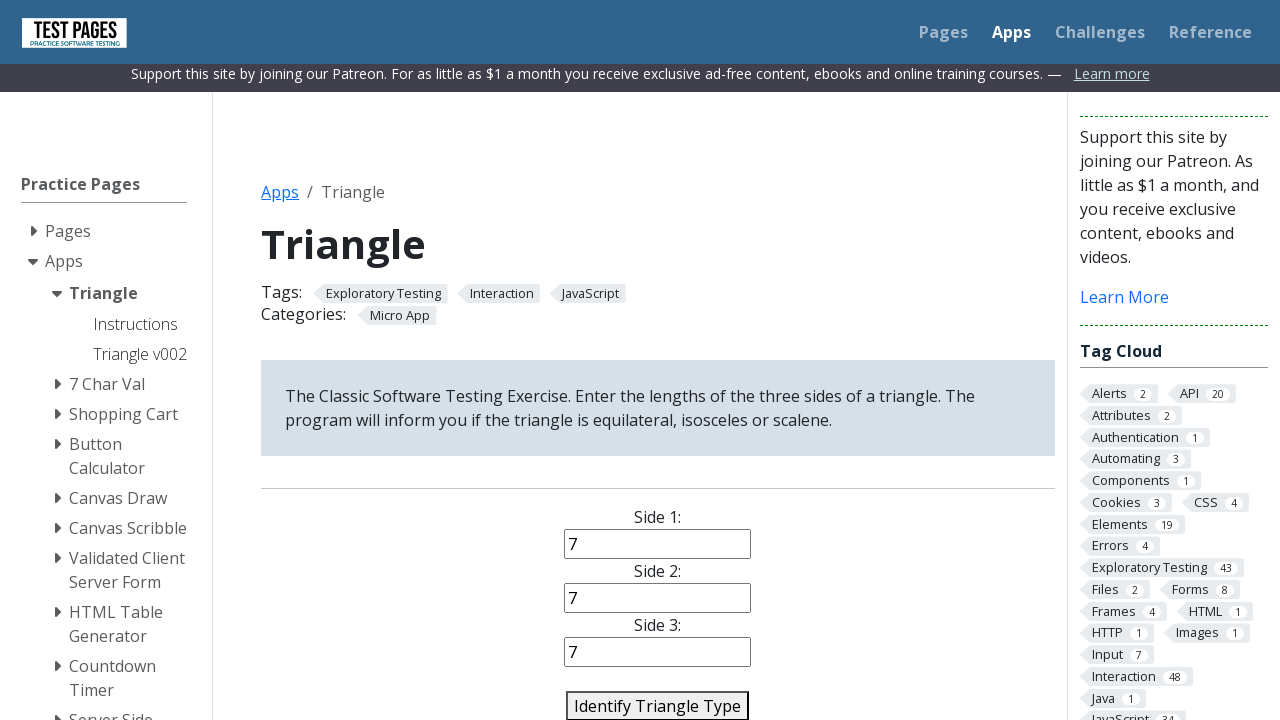

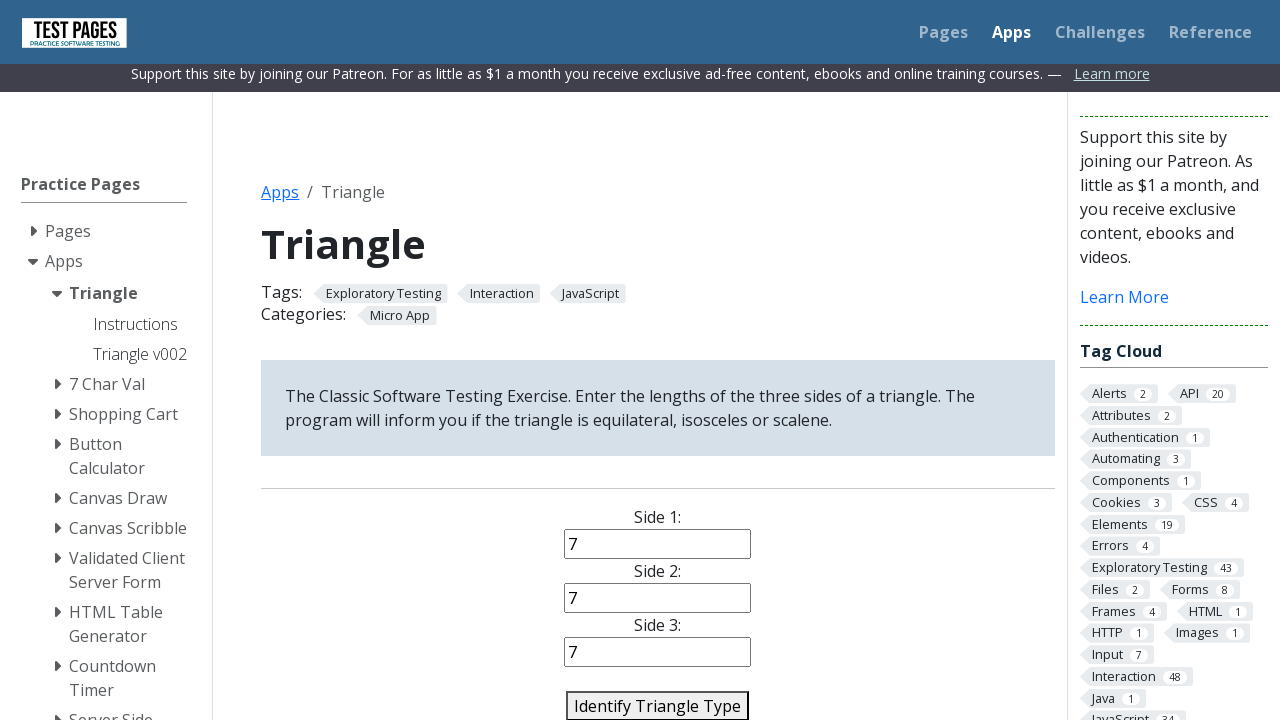